Tests drag and drop functionality by dragging an element to a droppable target

Starting URL: https://selenium08.blogspot.com/2020/01/drag-drop.html

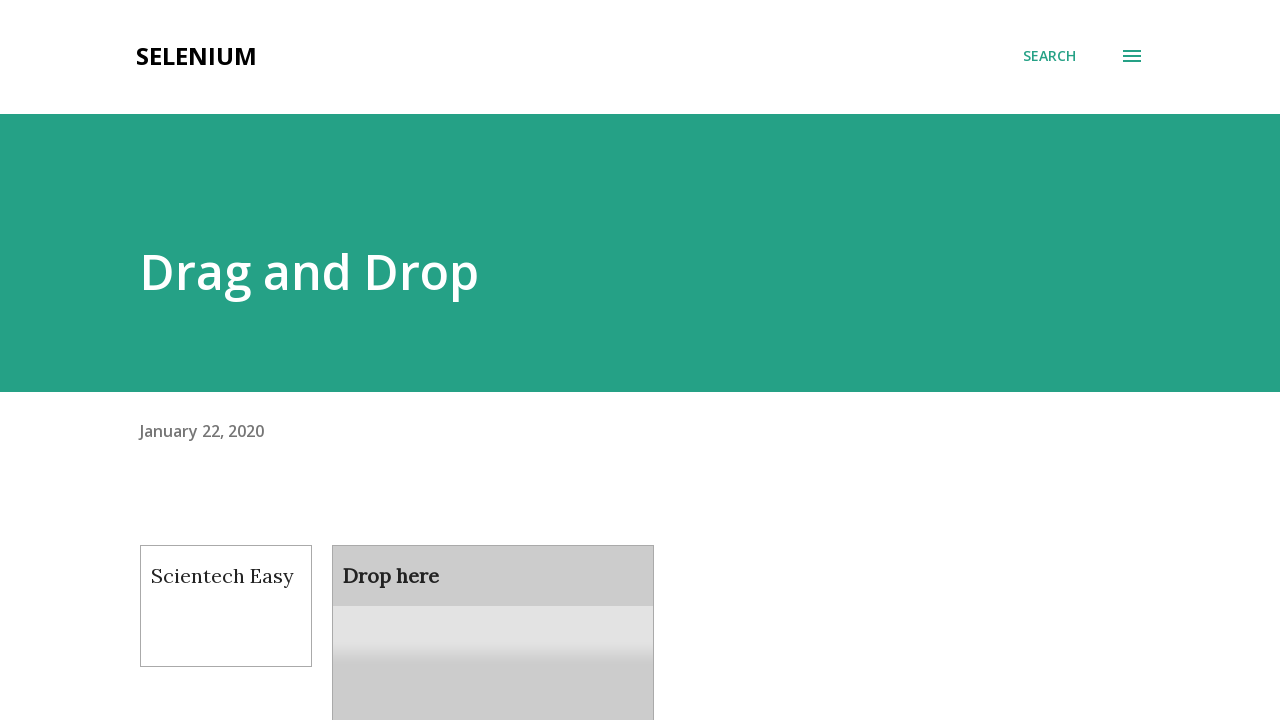

Waited for draggable element to load
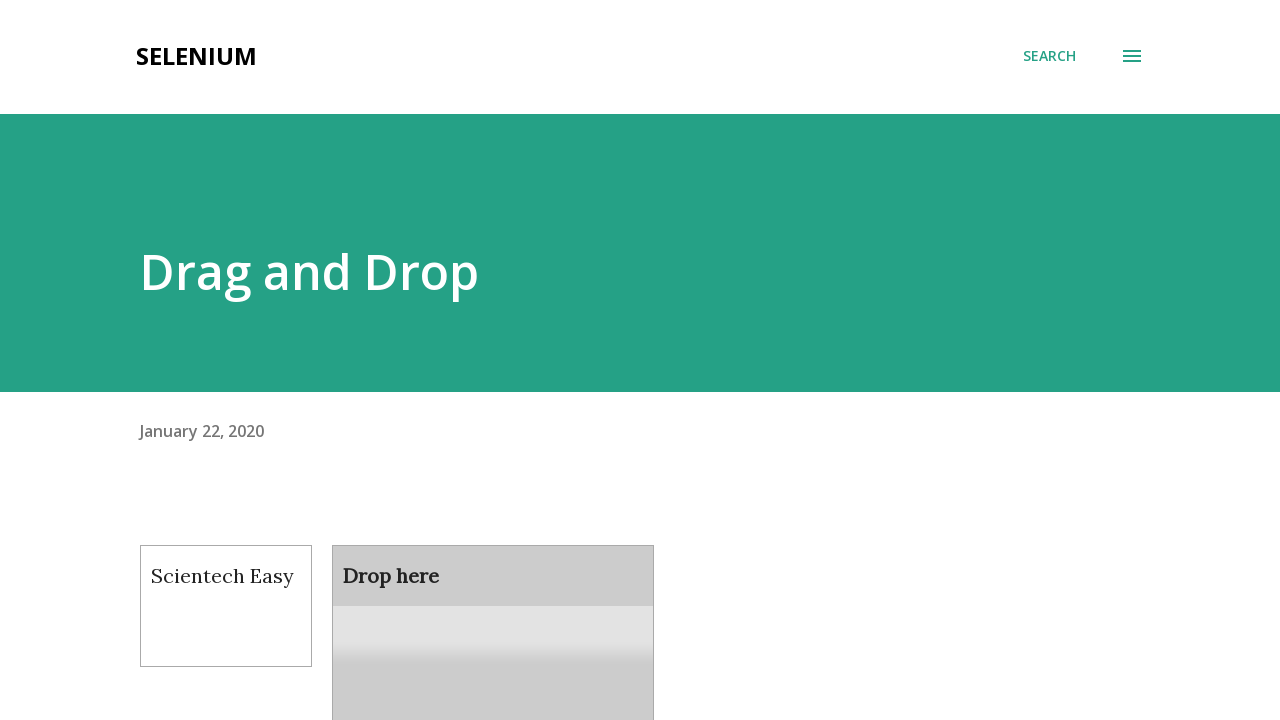

Waited for droppable target element to load
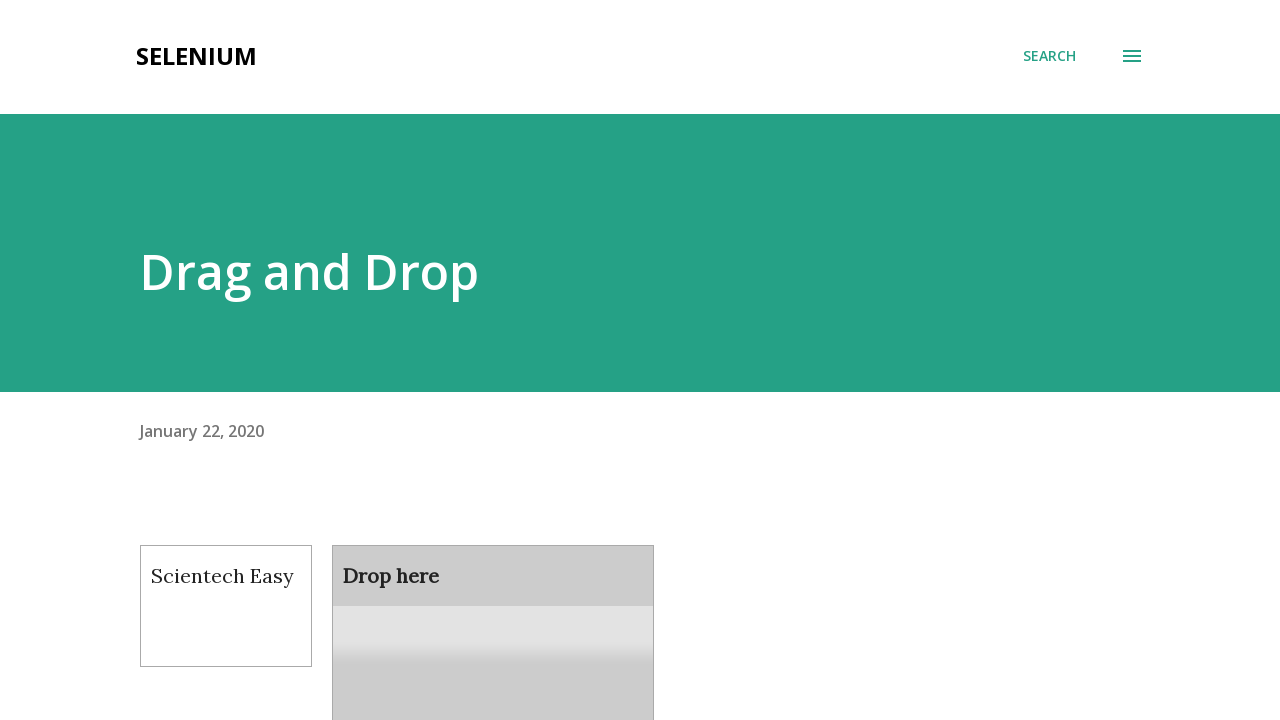

Dragged draggable element to droppable target at (493, 609)
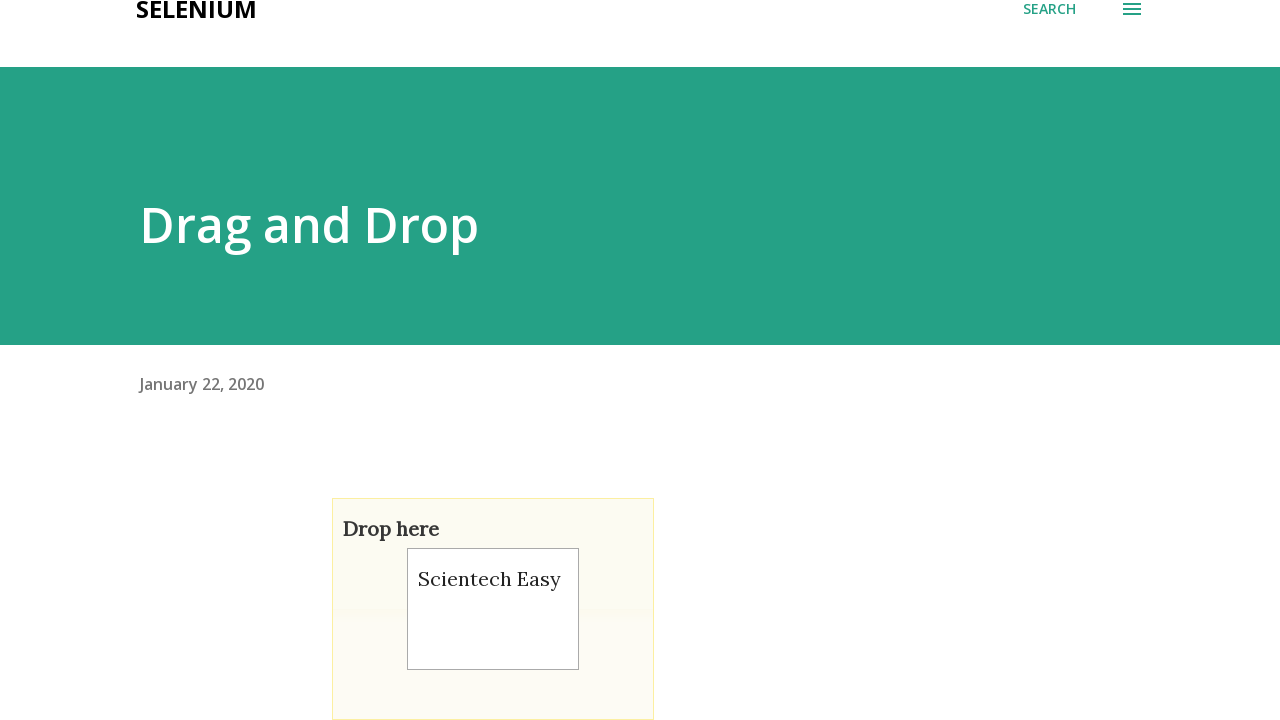

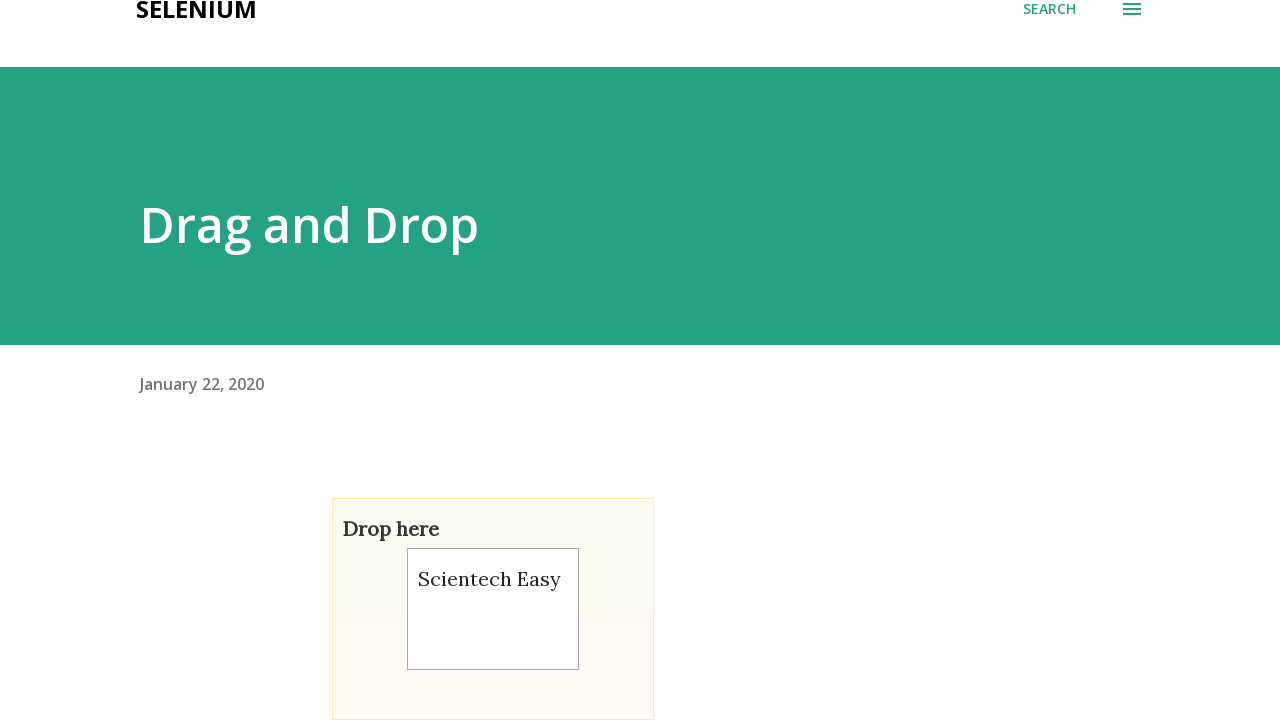